Tests the Navigation link by clicking it and verifying the page loads successfully

Starting URL: https://bonigarcia.dev/selenium-webdriver-java/

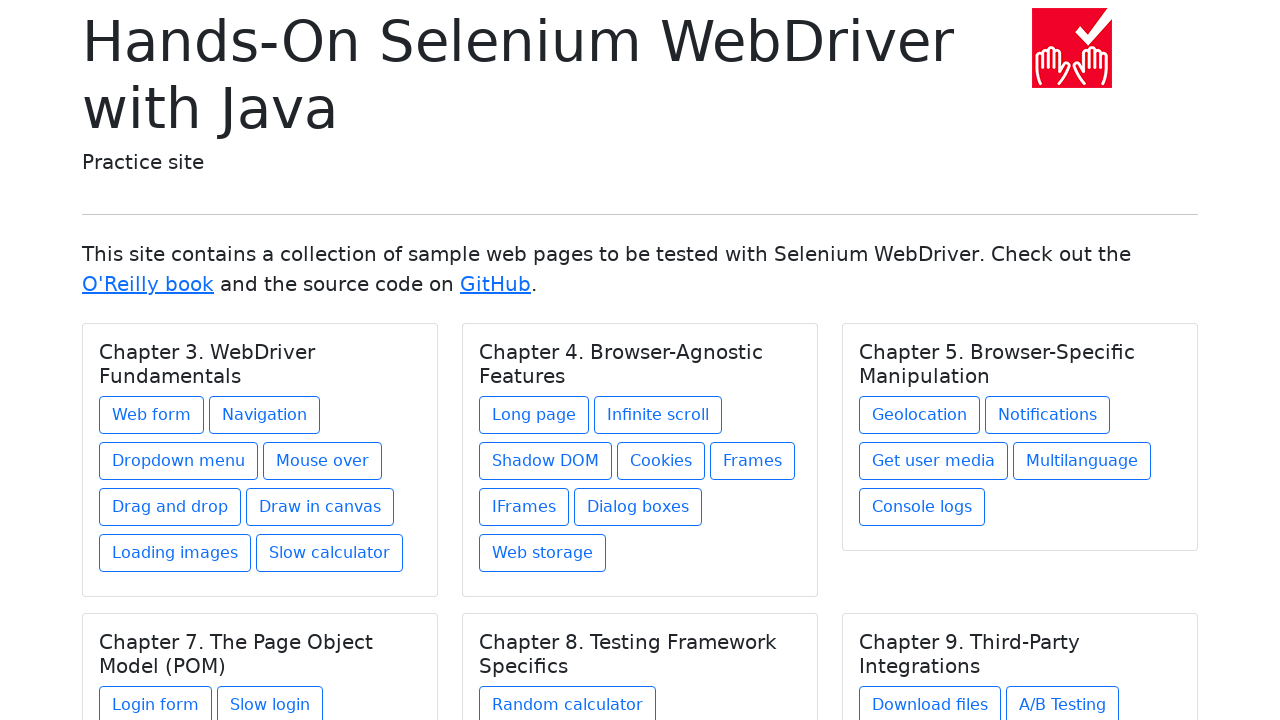

Clicked on the Navigation link at (264, 415) on text=Navigation
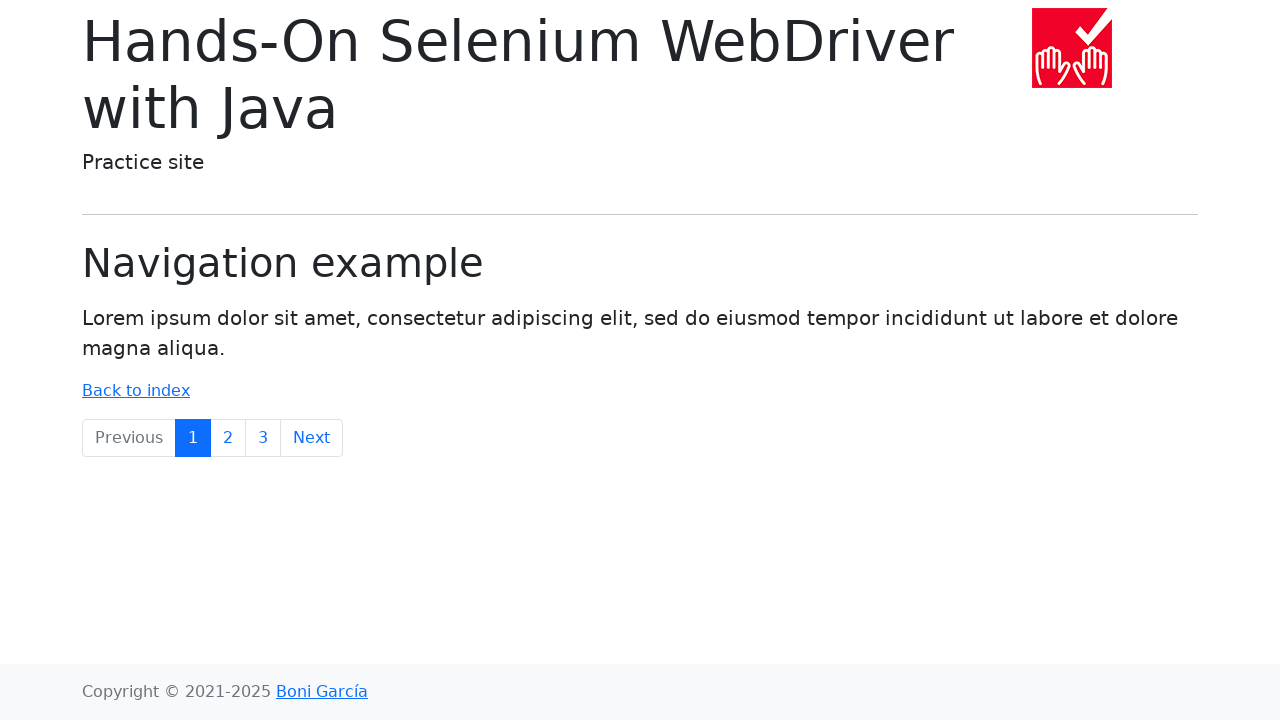

Page loaded successfully after clicking Navigation link
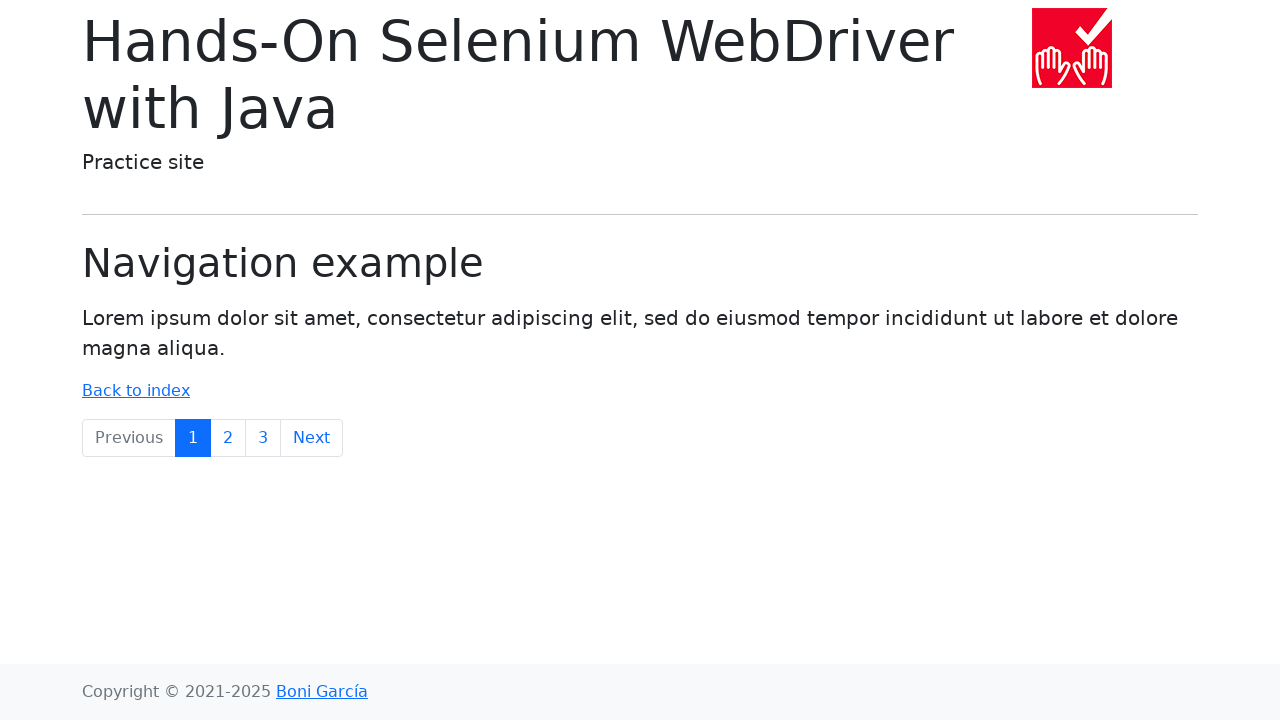

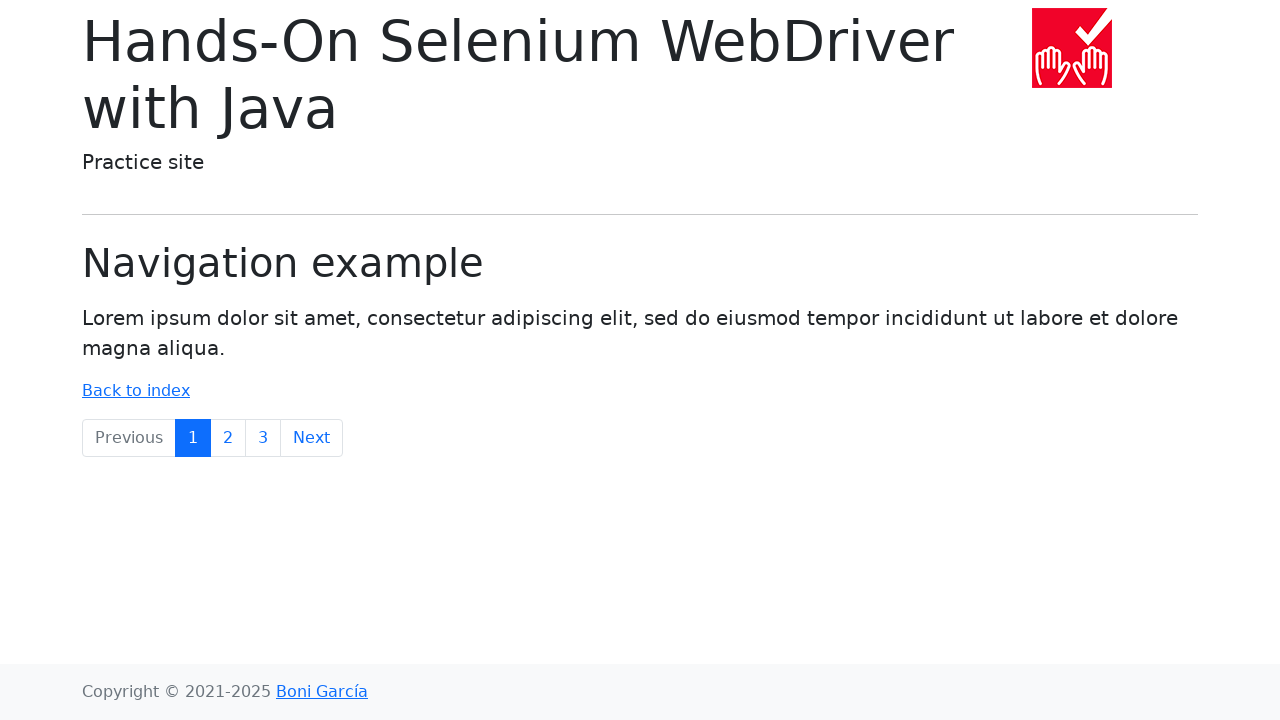